Tests unmarking todo items as complete by unchecking their checkboxes

Starting URL: https://demo.playwright.dev/todomvc

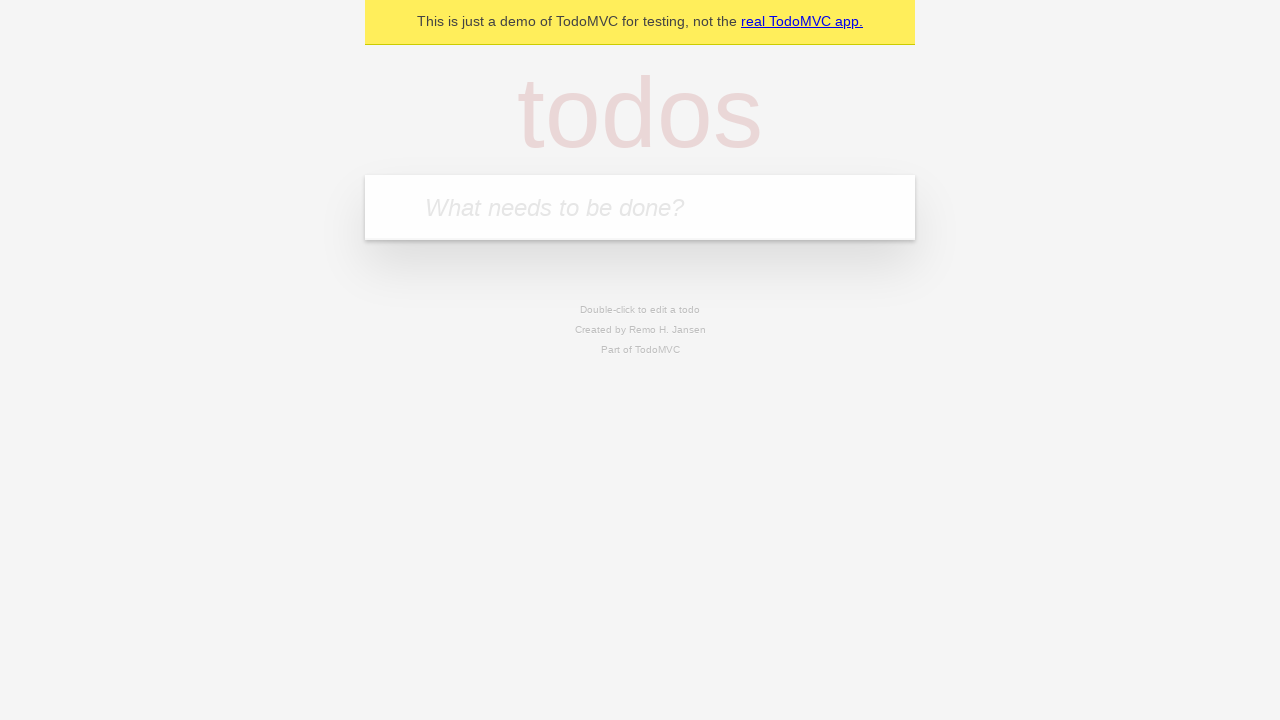

Located the todo input field
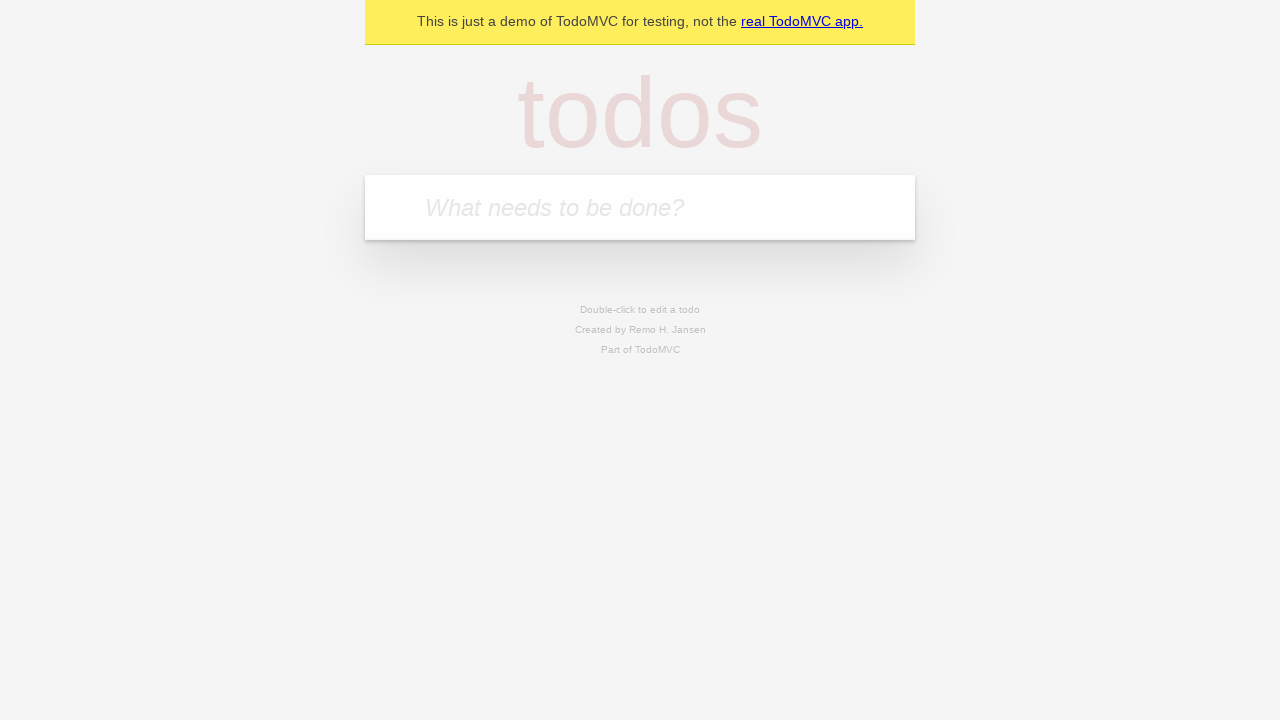

Filled todo input with 'buy some cheese' on internal:attr=[placeholder="What needs to be done?"i]
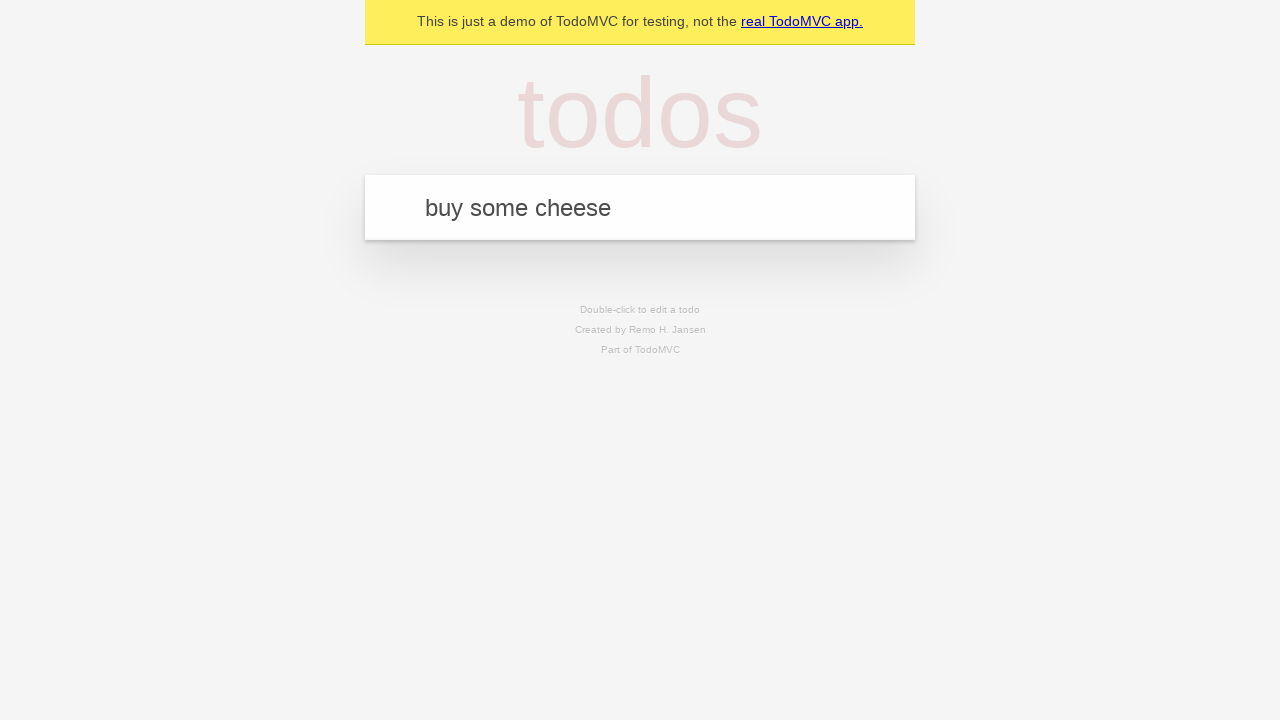

Pressed Enter to create todo 'buy some cheese' on internal:attr=[placeholder="What needs to be done?"i]
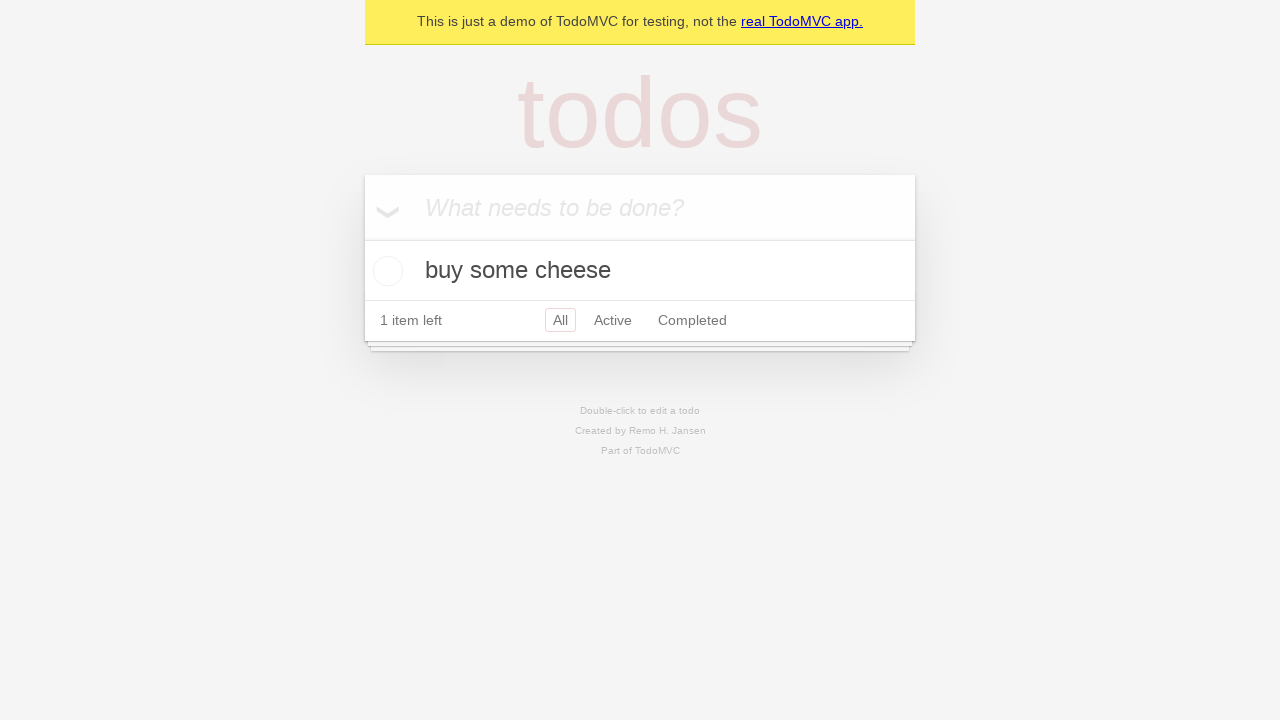

Filled todo input with 'feed the cat' on internal:attr=[placeholder="What needs to be done?"i]
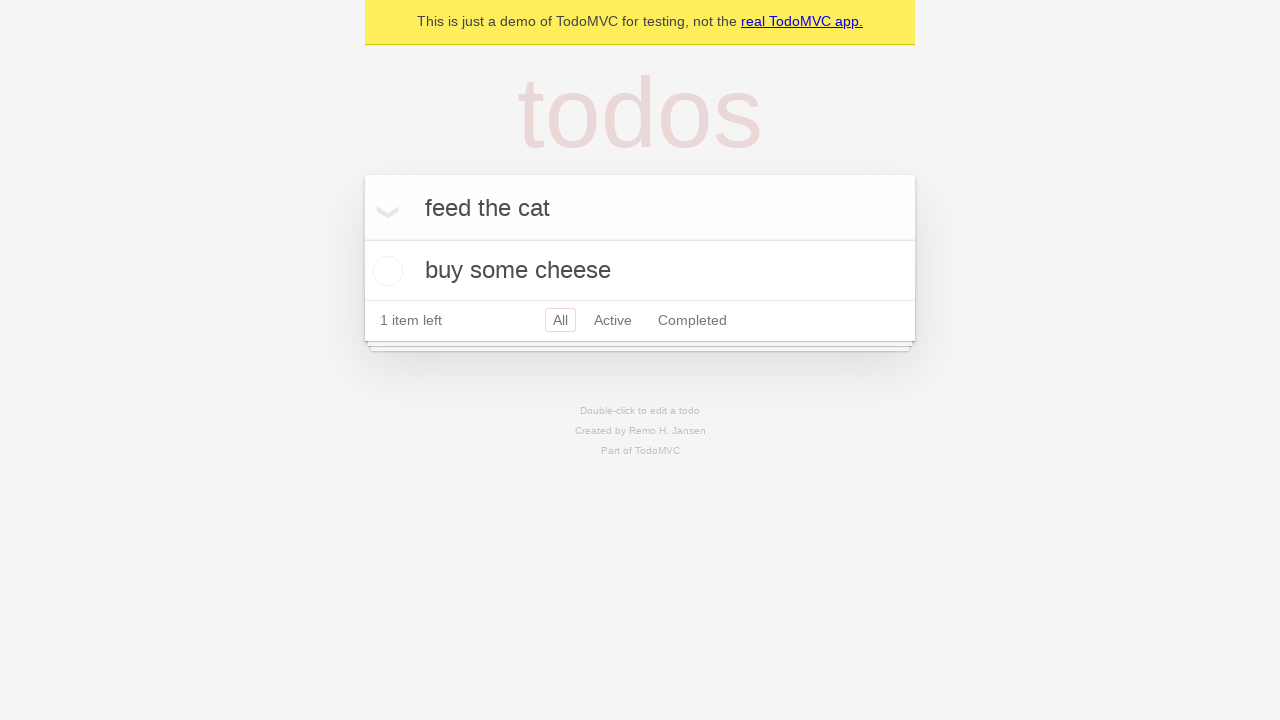

Pressed Enter to create todo 'feed the cat' on internal:attr=[placeholder="What needs to be done?"i]
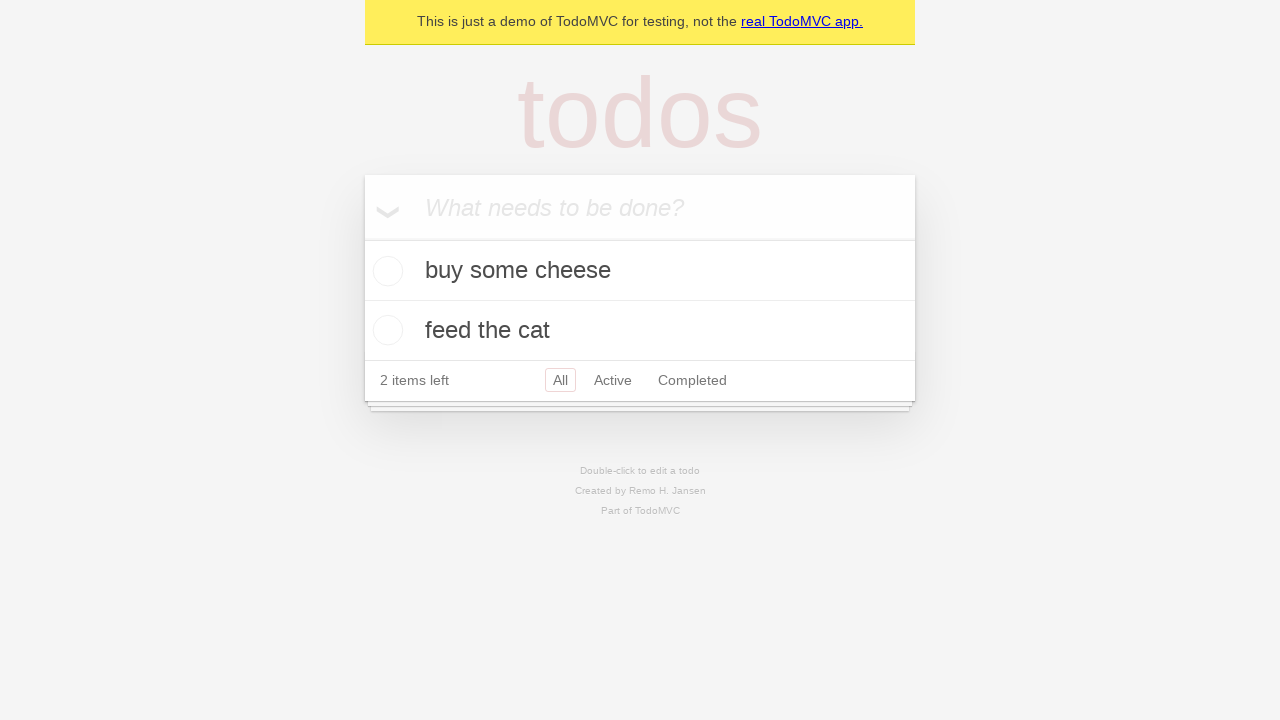

Waited for both todo items to be created
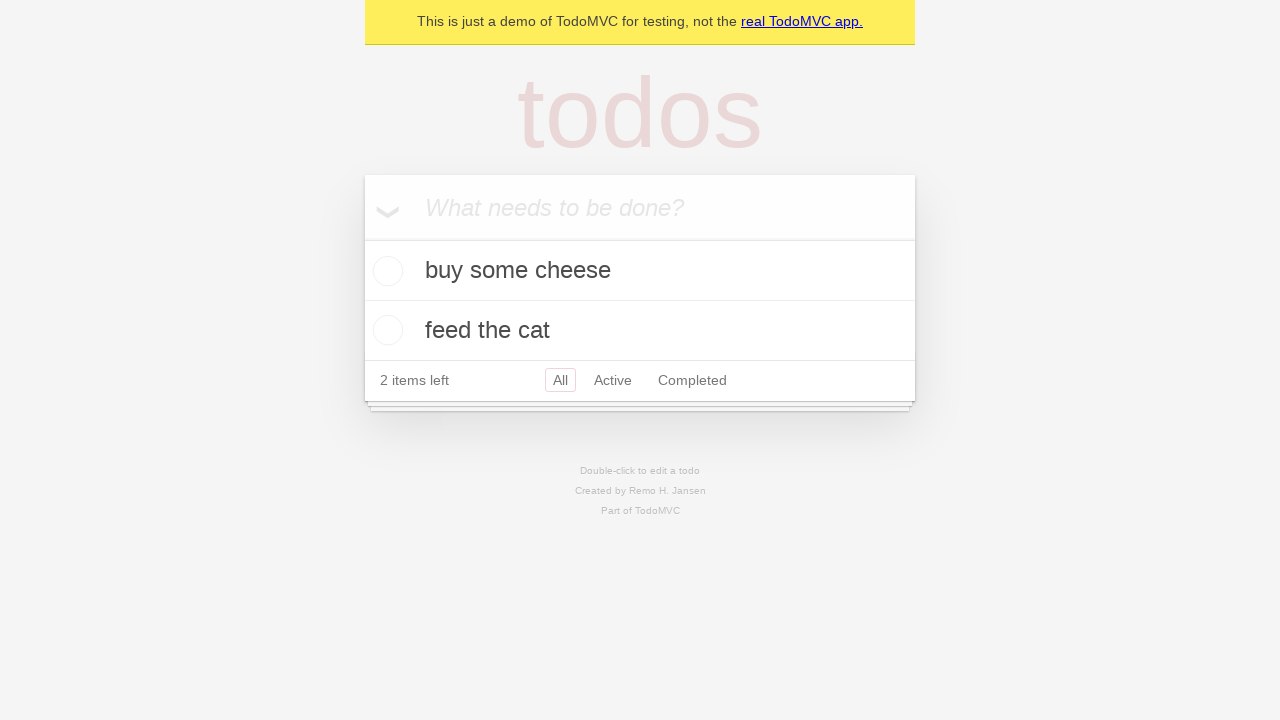

Located the first todo item
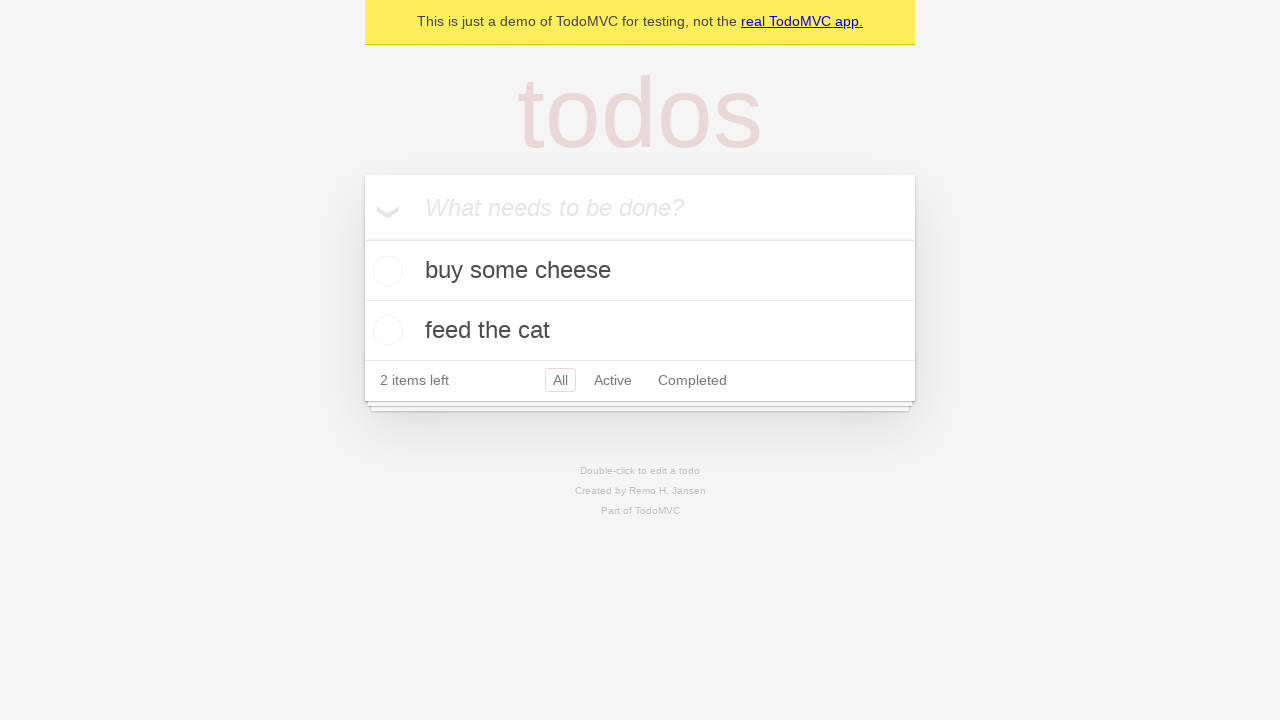

Located the checkbox for the first todo item
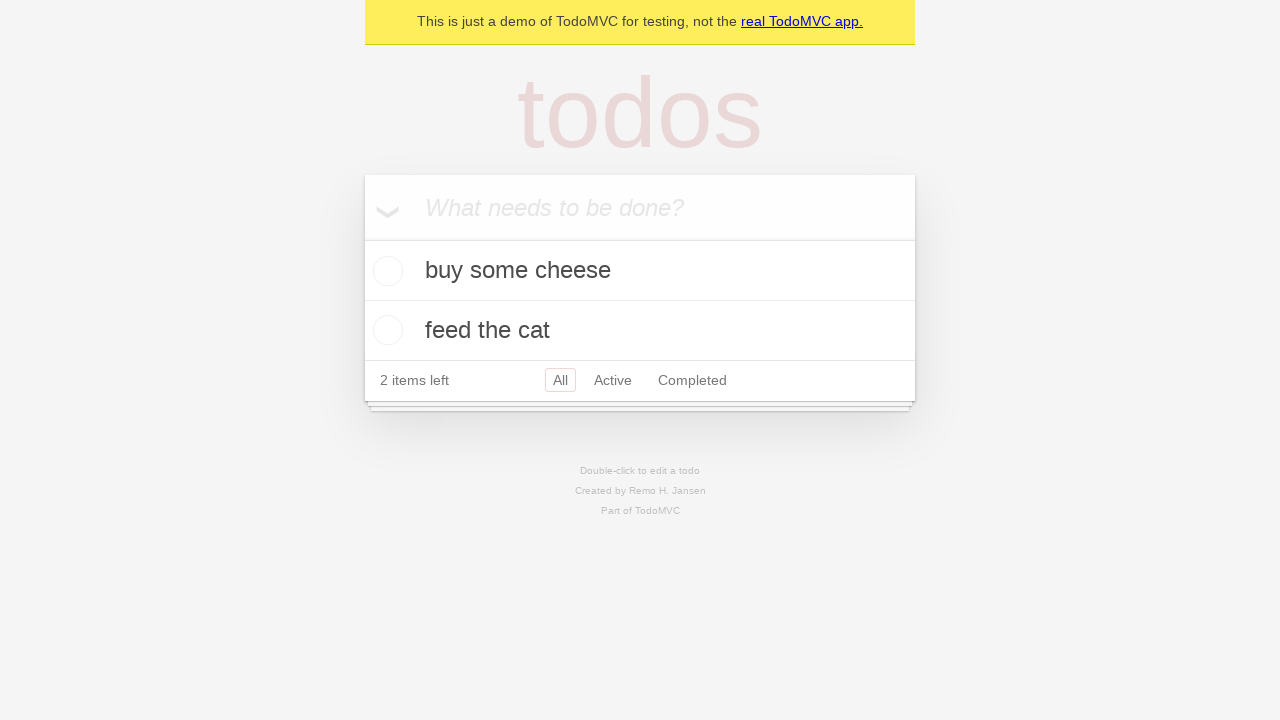

Checked the first todo item as complete at (385, 271) on internal:testid=[data-testid="todo-item"s] >> nth=0 >> internal:role=checkbox
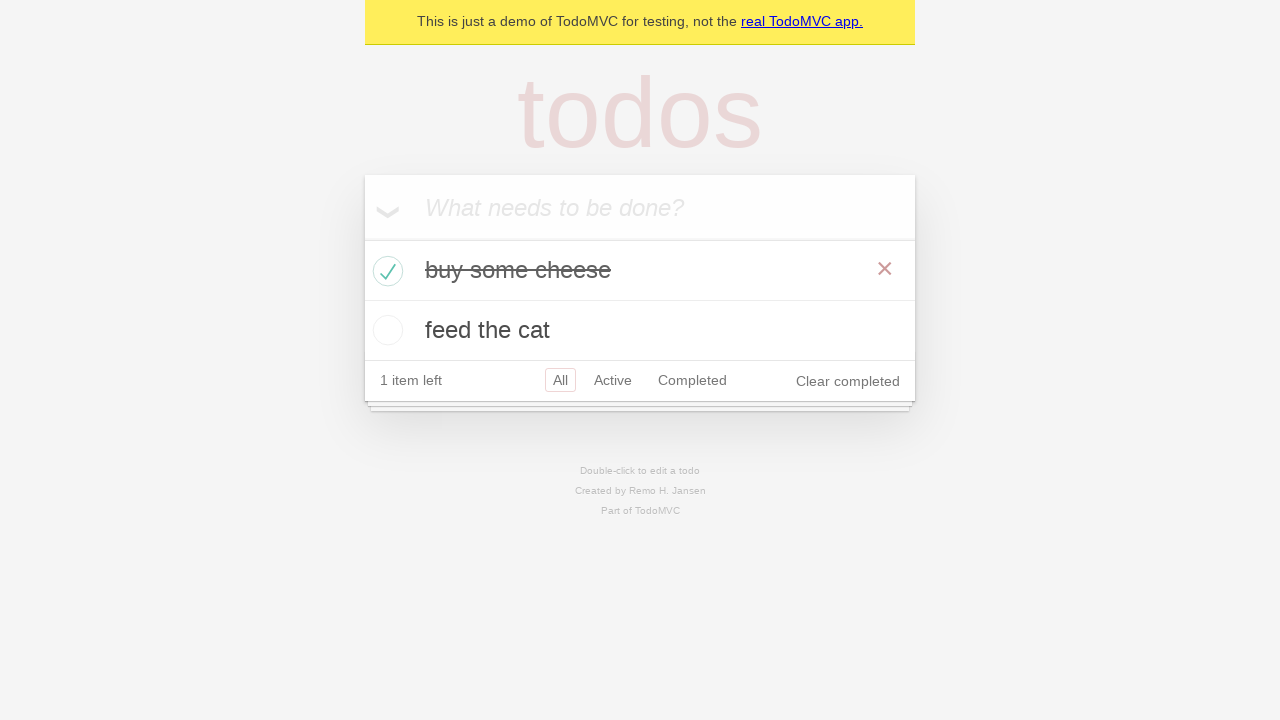

Unchecked the first todo item to mark as incomplete at (385, 271) on internal:testid=[data-testid="todo-item"s] >> nth=0 >> internal:role=checkbox
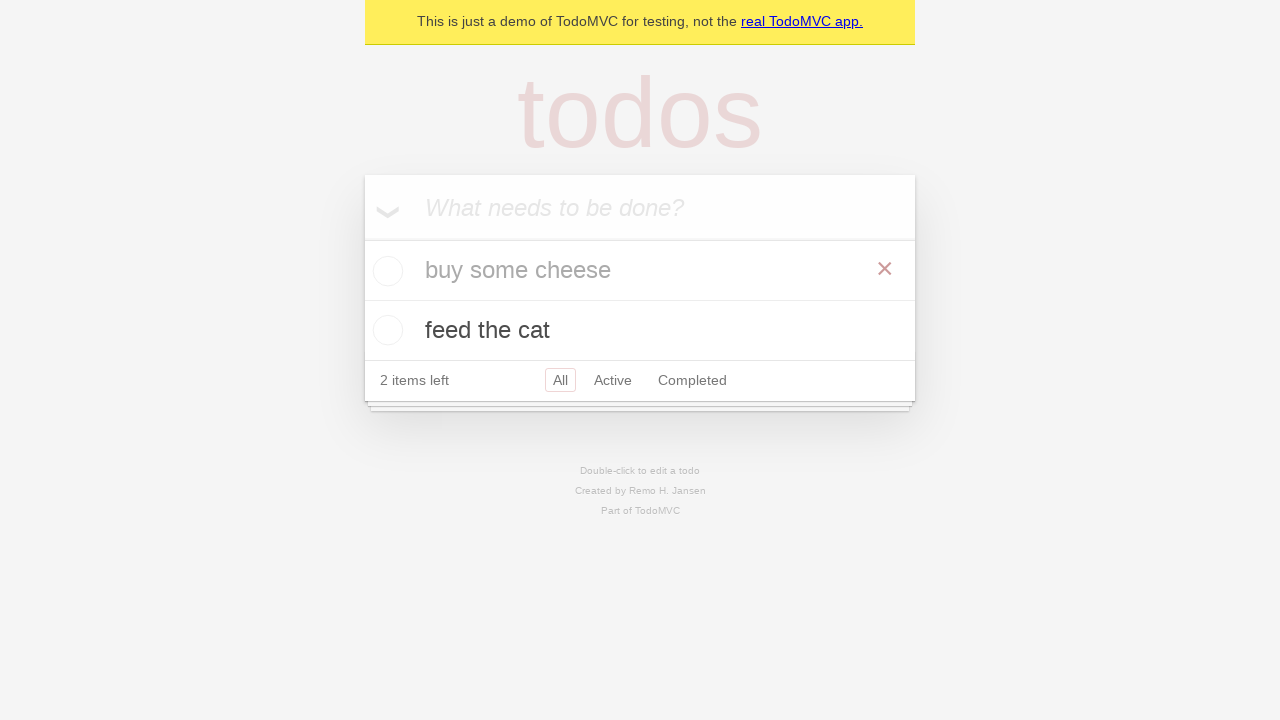

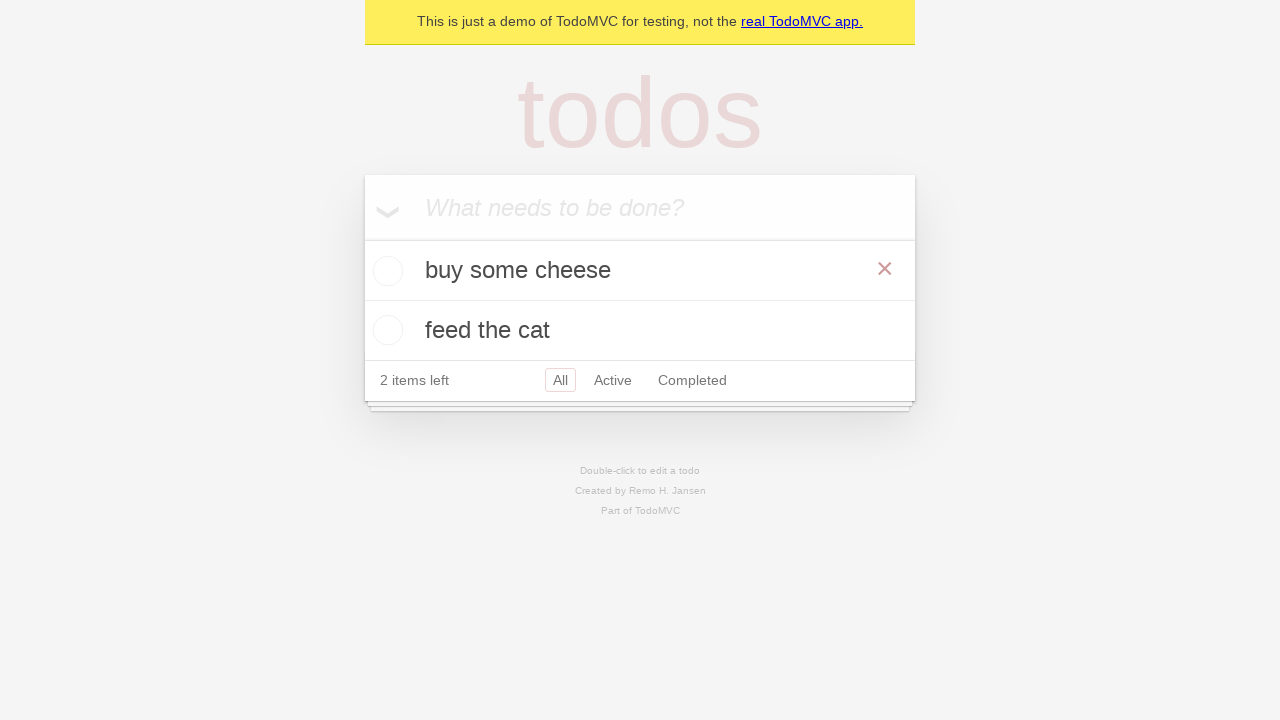